Tests that whitespace is trimmed from edited todo text

Starting URL: https://demo.playwright.dev/todomvc

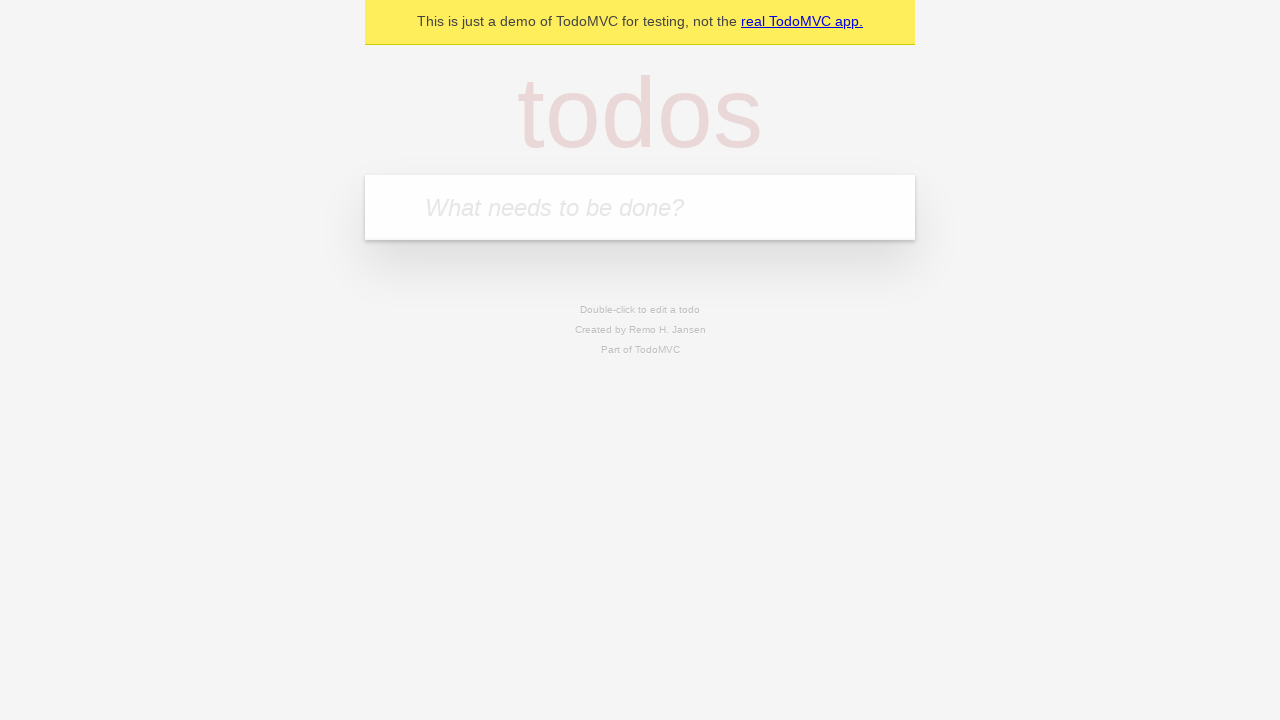

Filled new todo input with 'buy some cheese' on internal:attr=[placeholder="What needs to be done?"i]
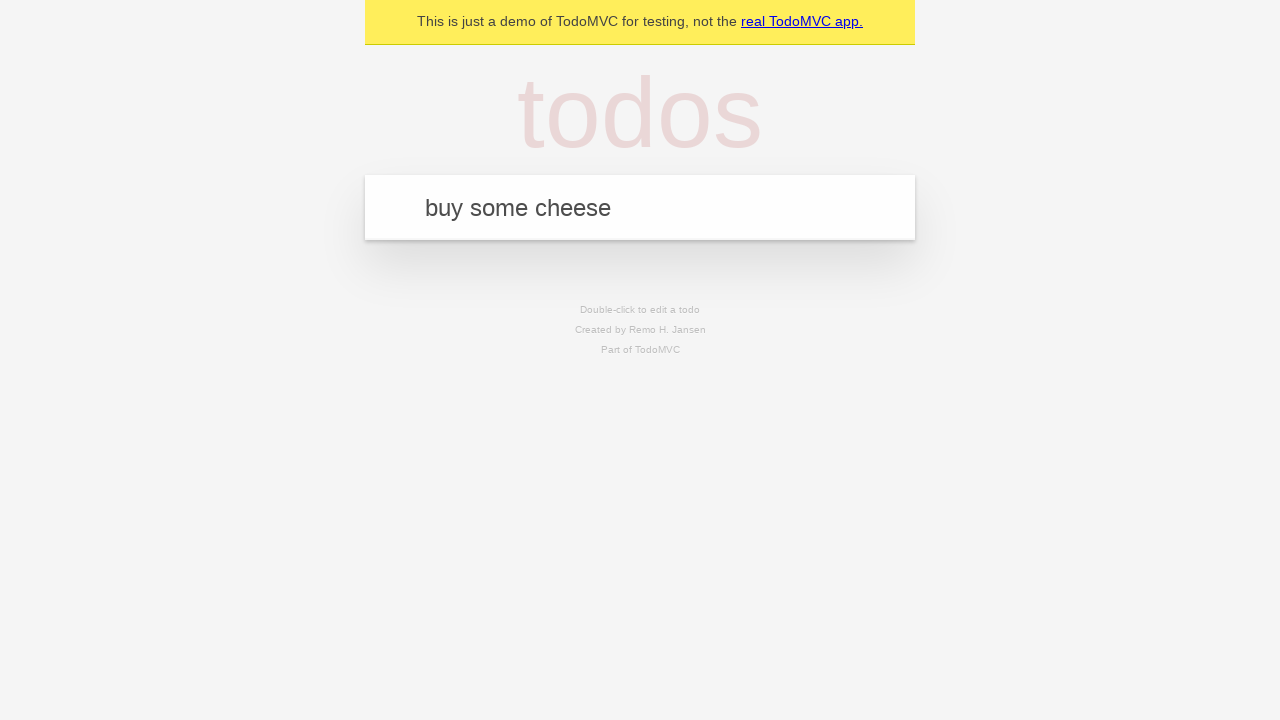

Pressed Enter to create todo 'buy some cheese' on internal:attr=[placeholder="What needs to be done?"i]
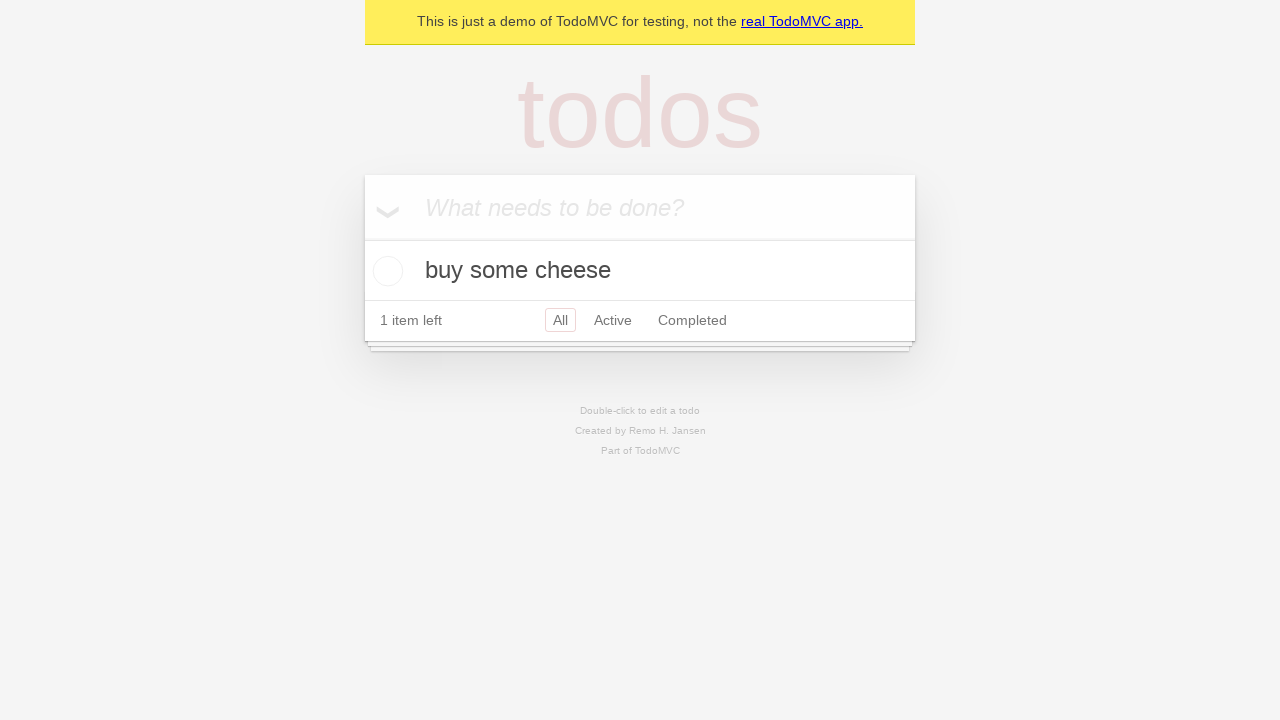

Filled new todo input with 'feed the cat' on internal:attr=[placeholder="What needs to be done?"i]
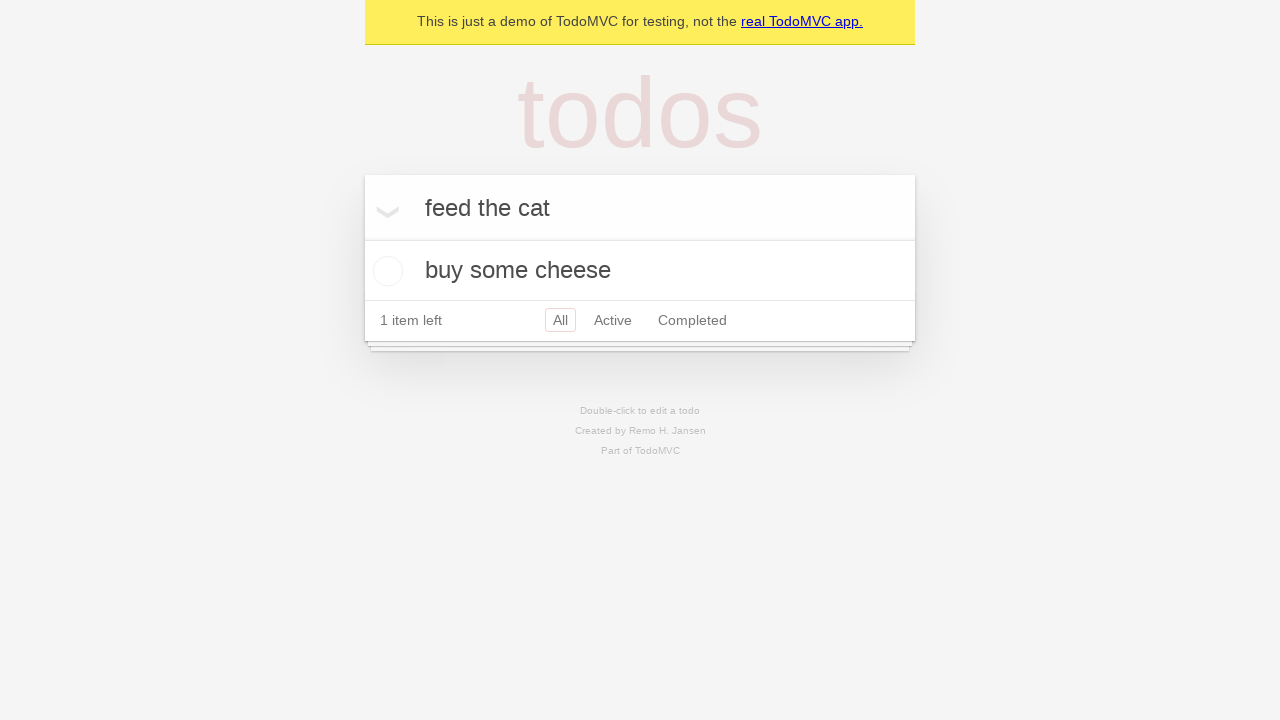

Pressed Enter to create todo 'feed the cat' on internal:attr=[placeholder="What needs to be done?"i]
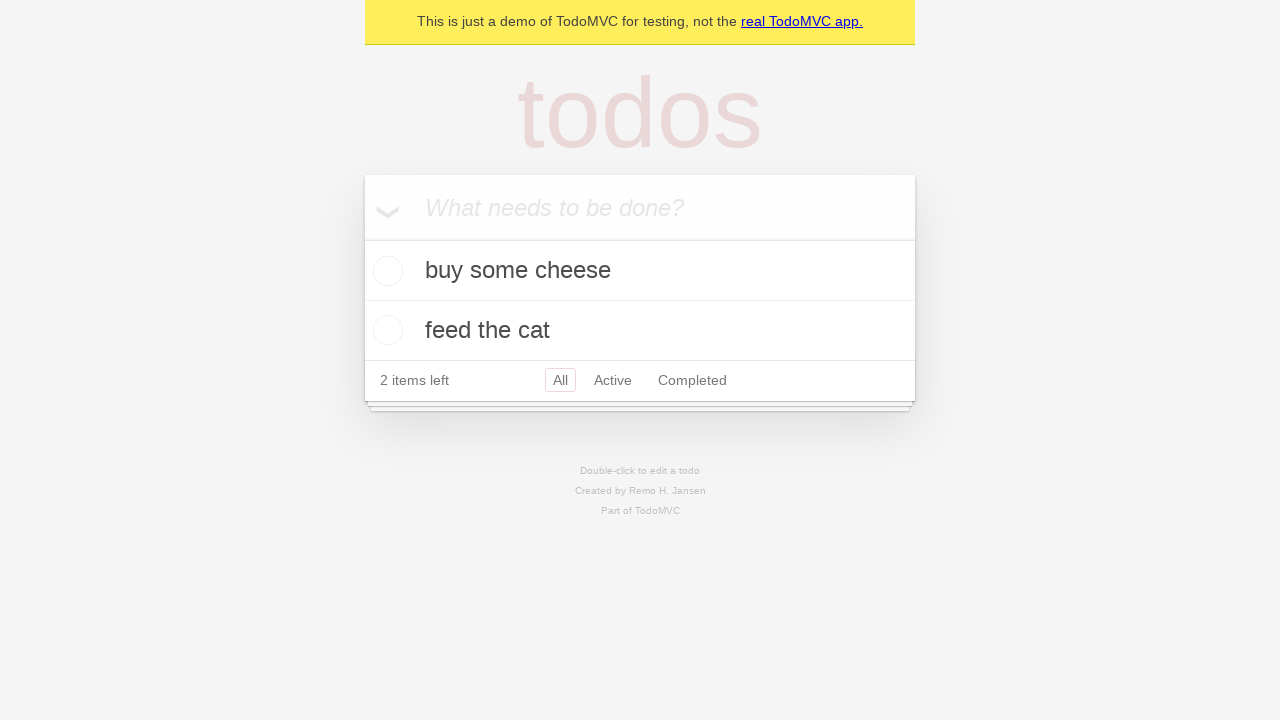

Filled new todo input with 'book a doctors appointment' on internal:attr=[placeholder="What needs to be done?"i]
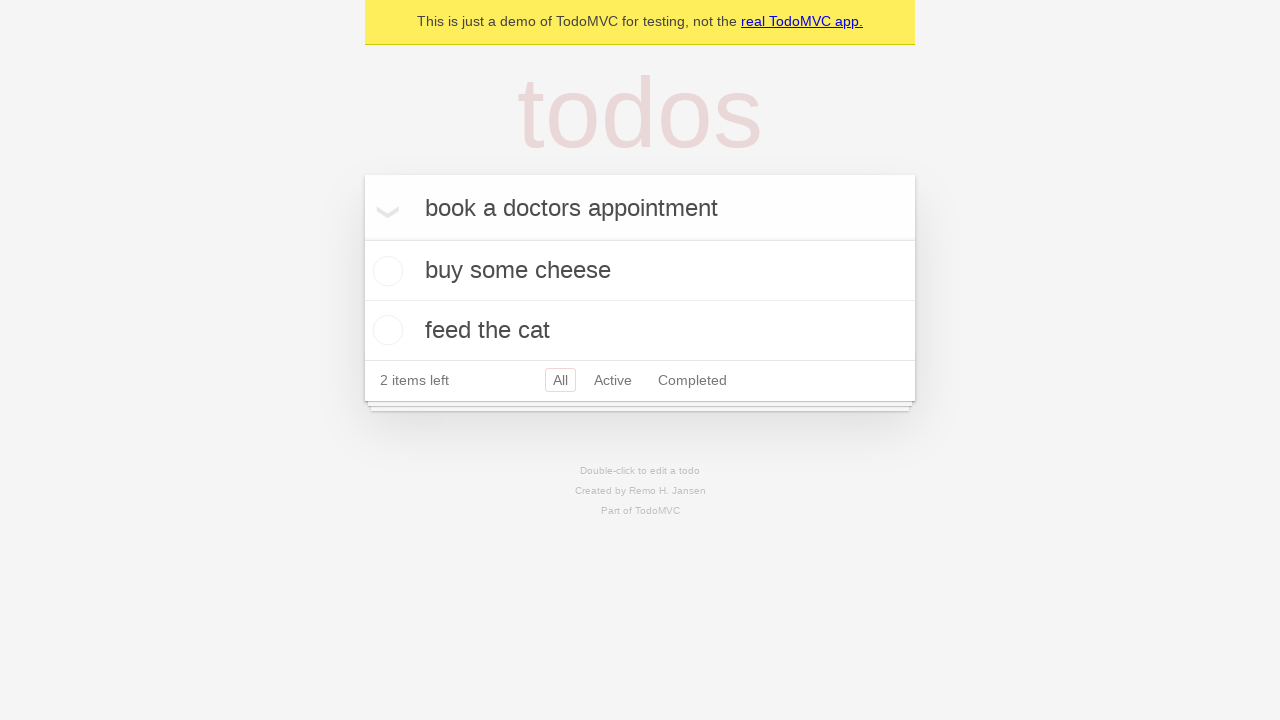

Pressed Enter to create todo 'book a doctors appointment' on internal:attr=[placeholder="What needs to be done?"i]
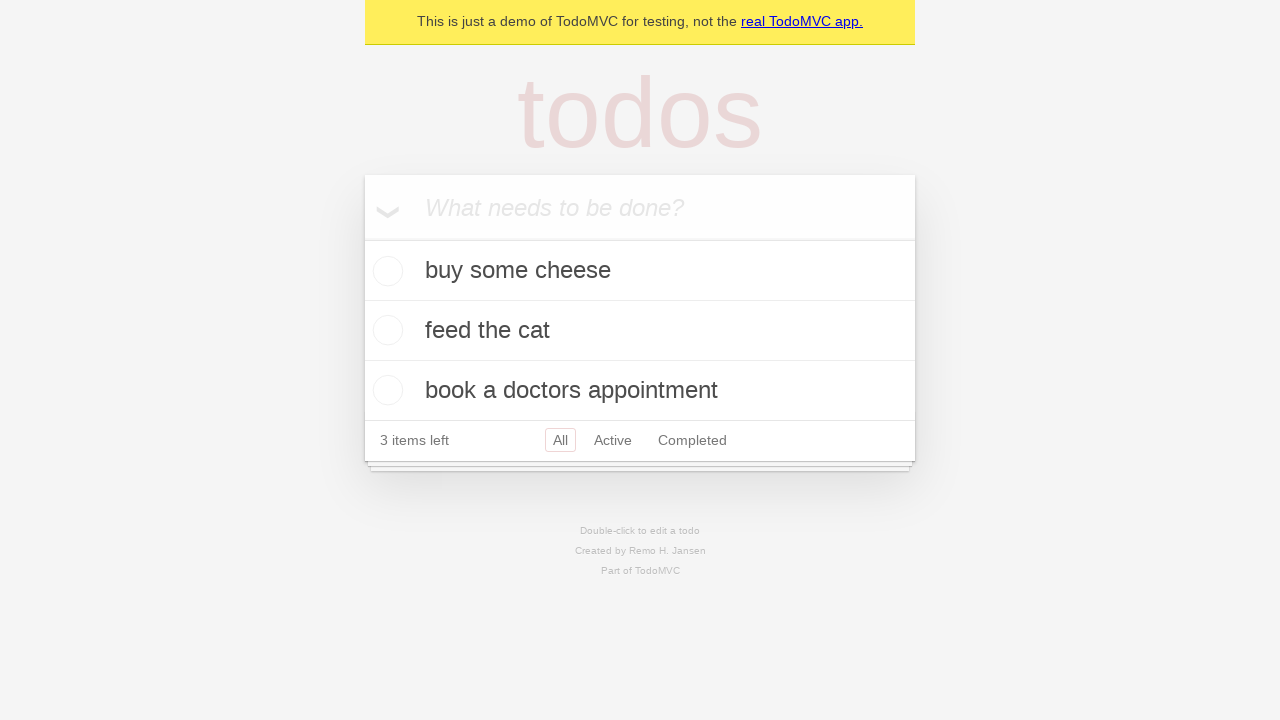

Double-clicked second todo item to enter edit mode at (640, 331) on internal:testid=[data-testid="todo-item"s] >> nth=1
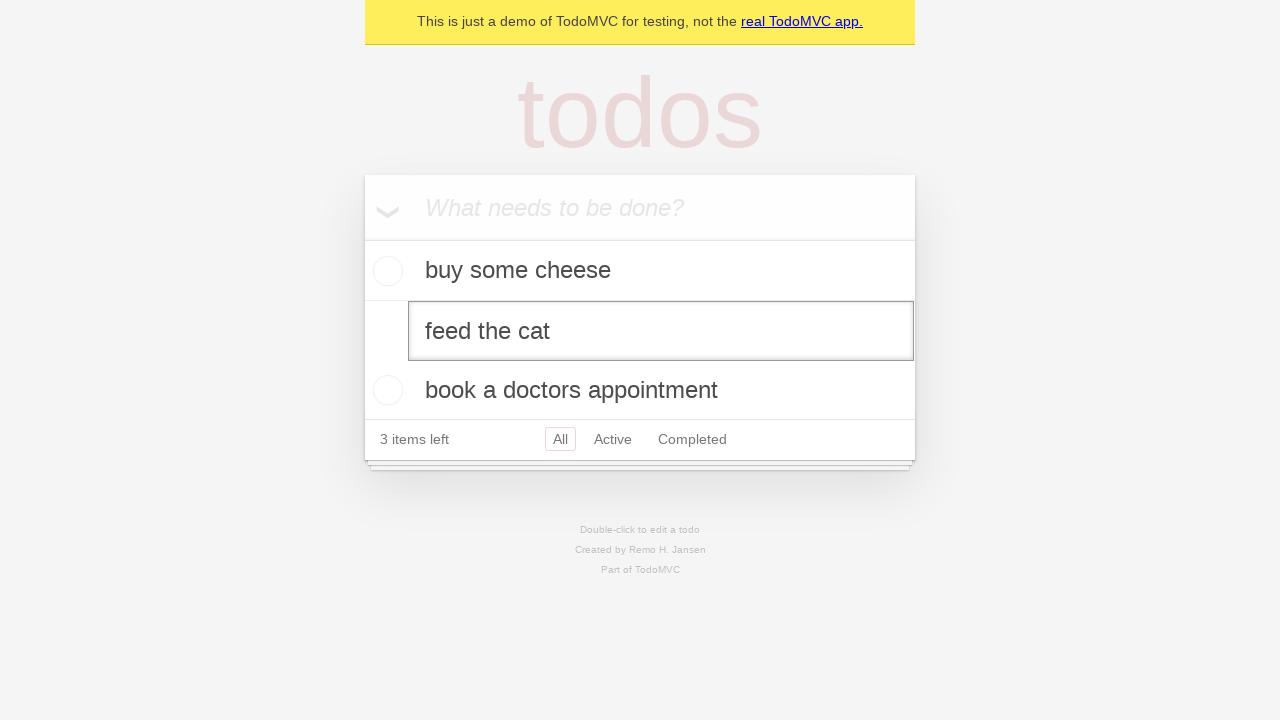

Filled edit input with text containing leading and trailing whitespace on internal:testid=[data-testid="todo-item"s] >> nth=1 >> internal:role=textbox[nam
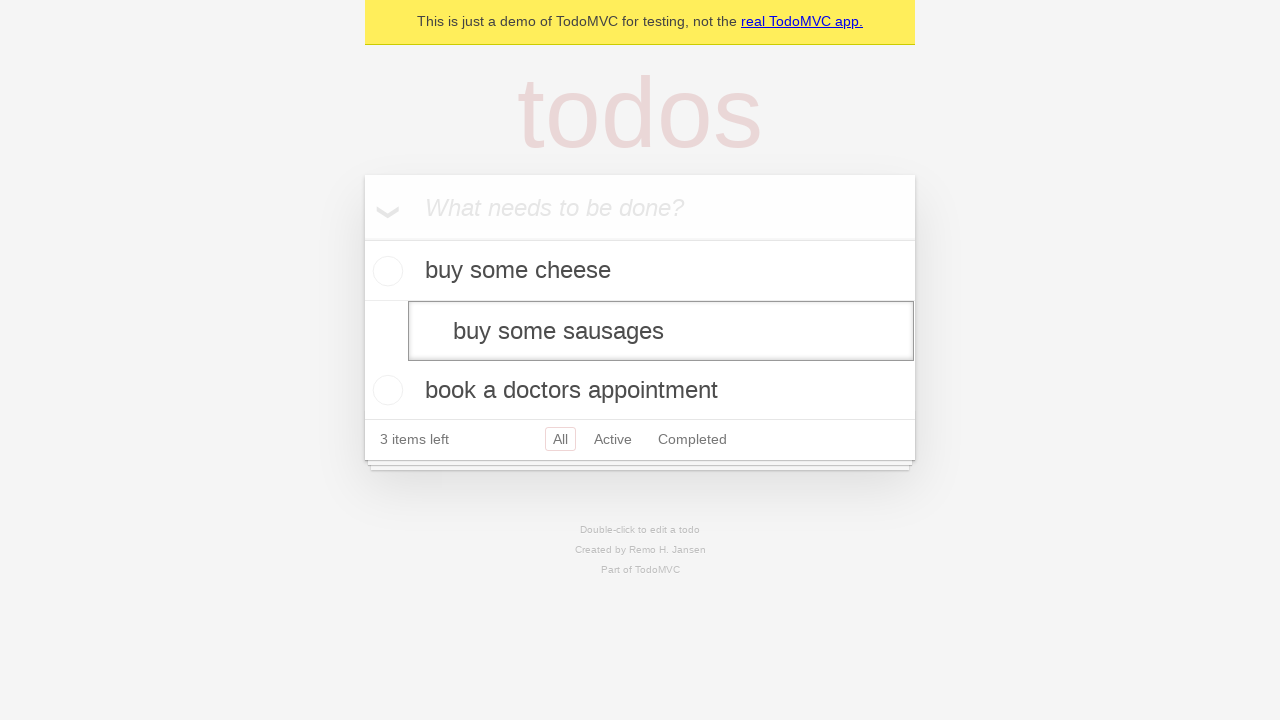

Pressed Enter to confirm edited todo text, expecting whitespace to be trimmed on internal:testid=[data-testid="todo-item"s] >> nth=1 >> internal:role=textbox[nam
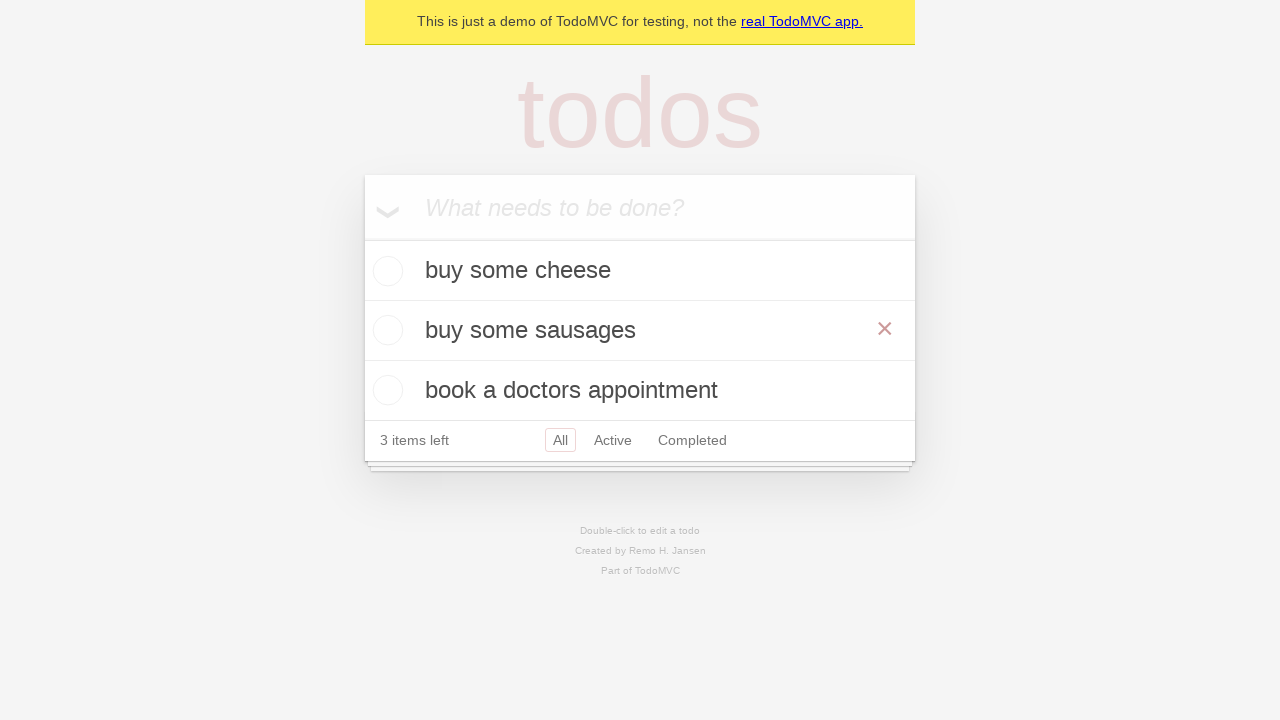

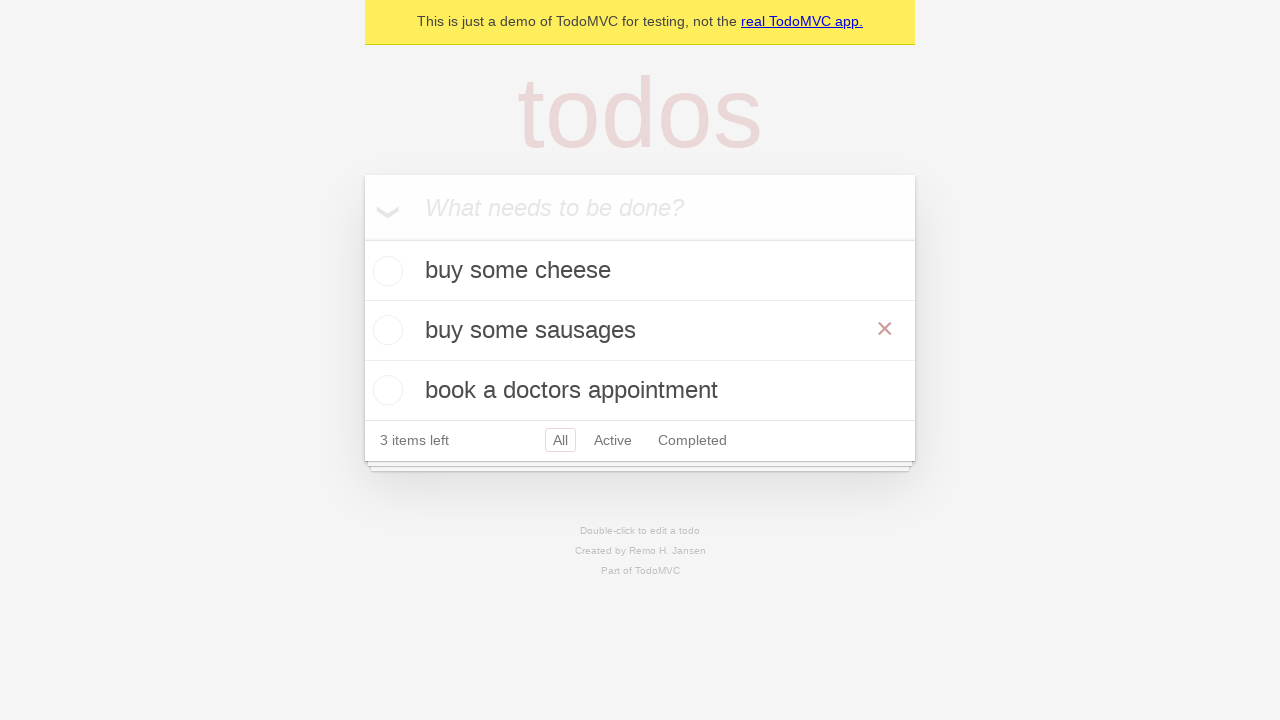